Navigates to W3Schools HTML tables tutorial page and verifies that the example customers table is present and contains data rows.

Starting URL: https://www.w3schools.com/html/html_tables.asp

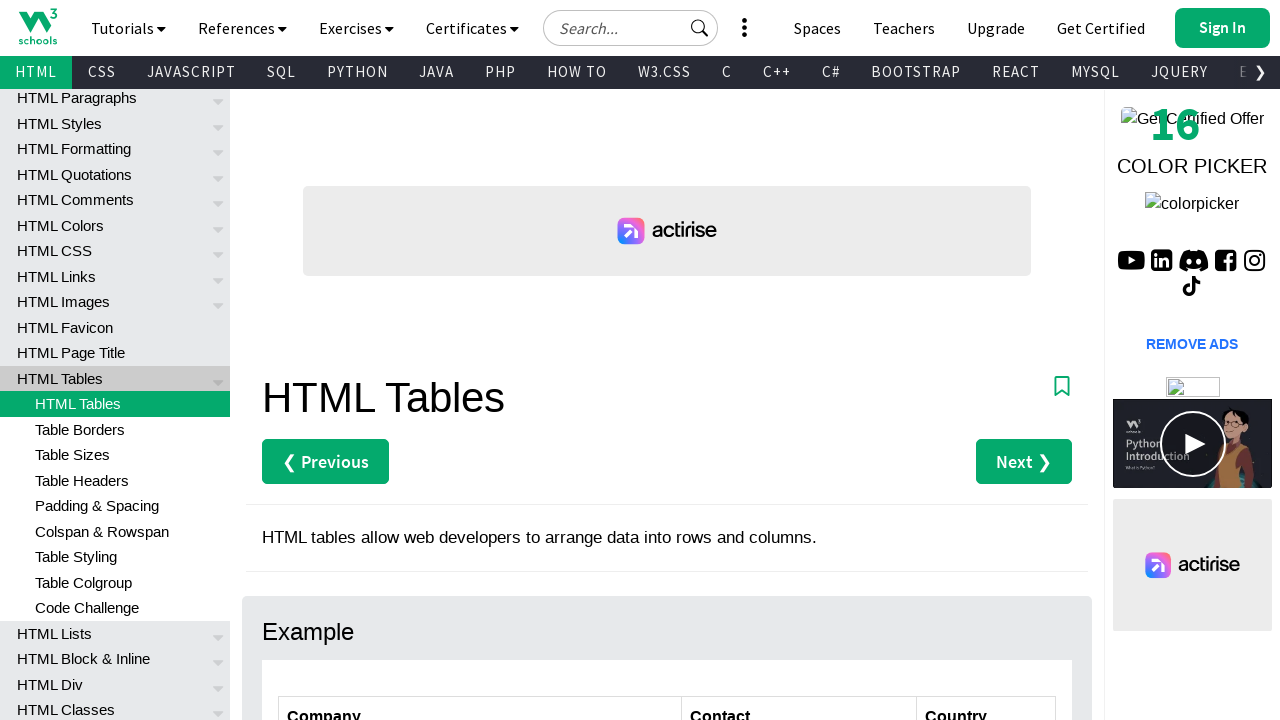

Navigated to W3Schools HTML tables tutorial page
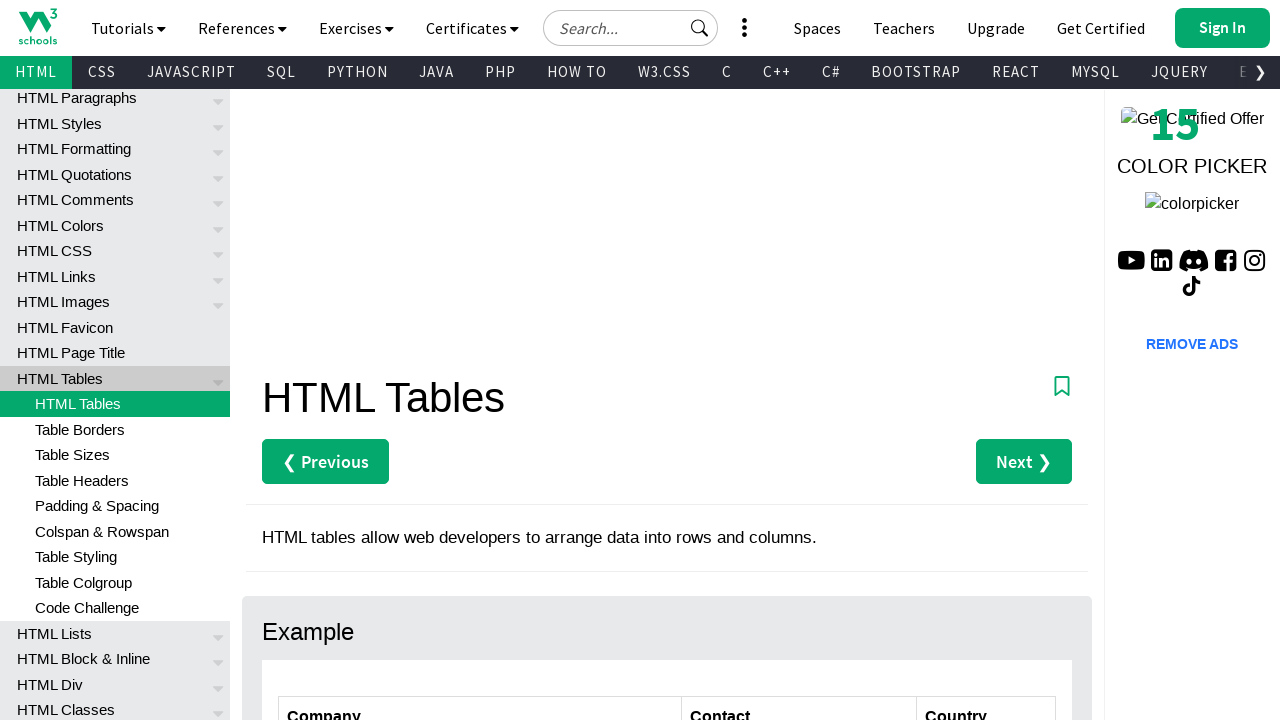

Customers table element is now visible
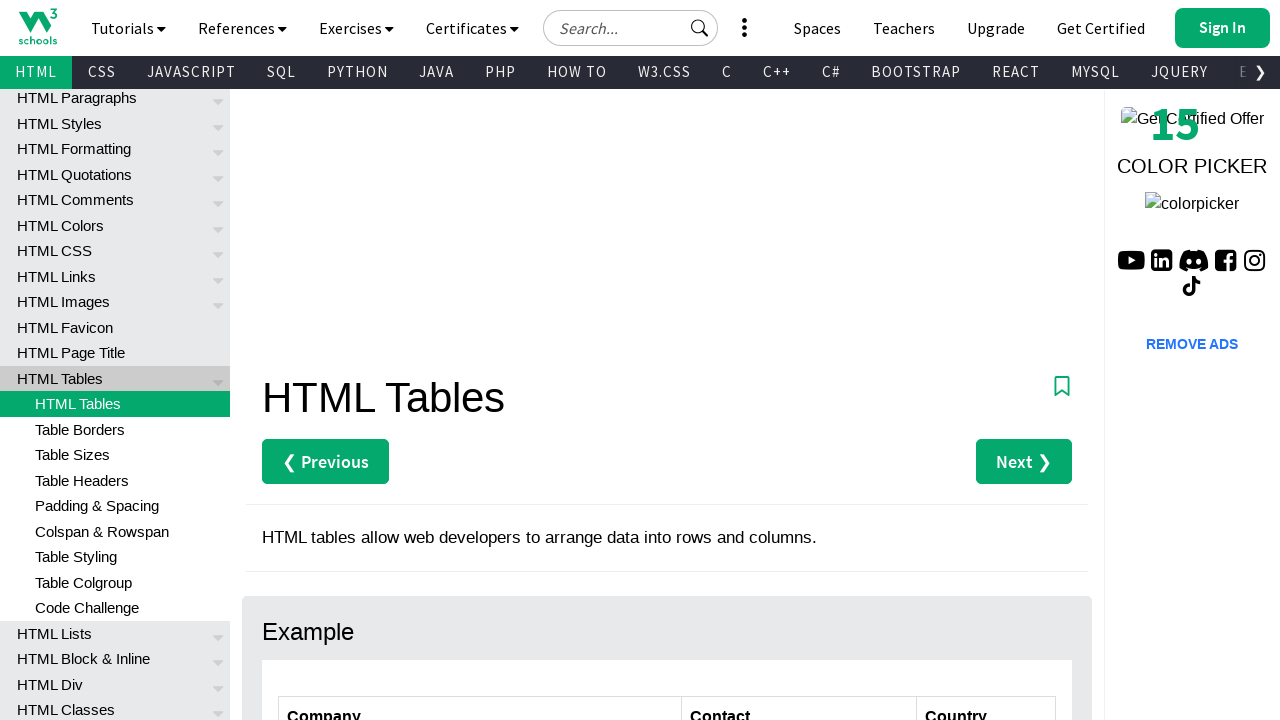

Located all rows in the customers table
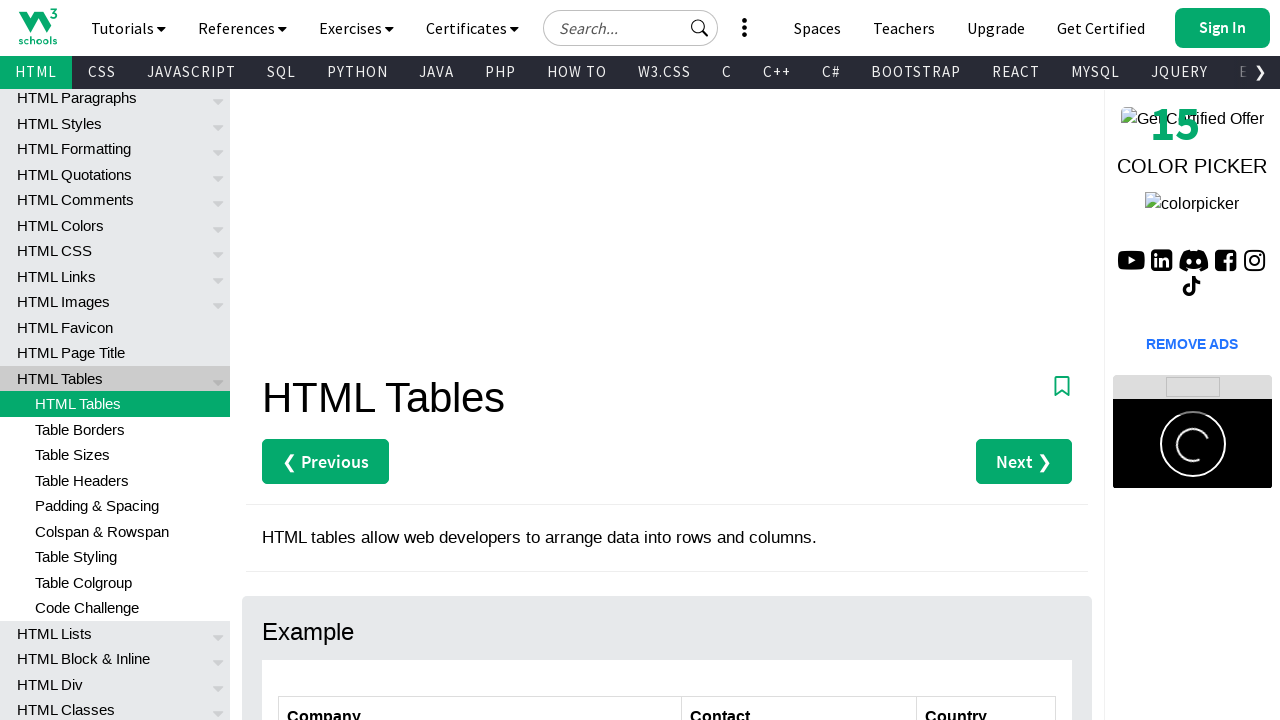

Counted 7 total rows in the table
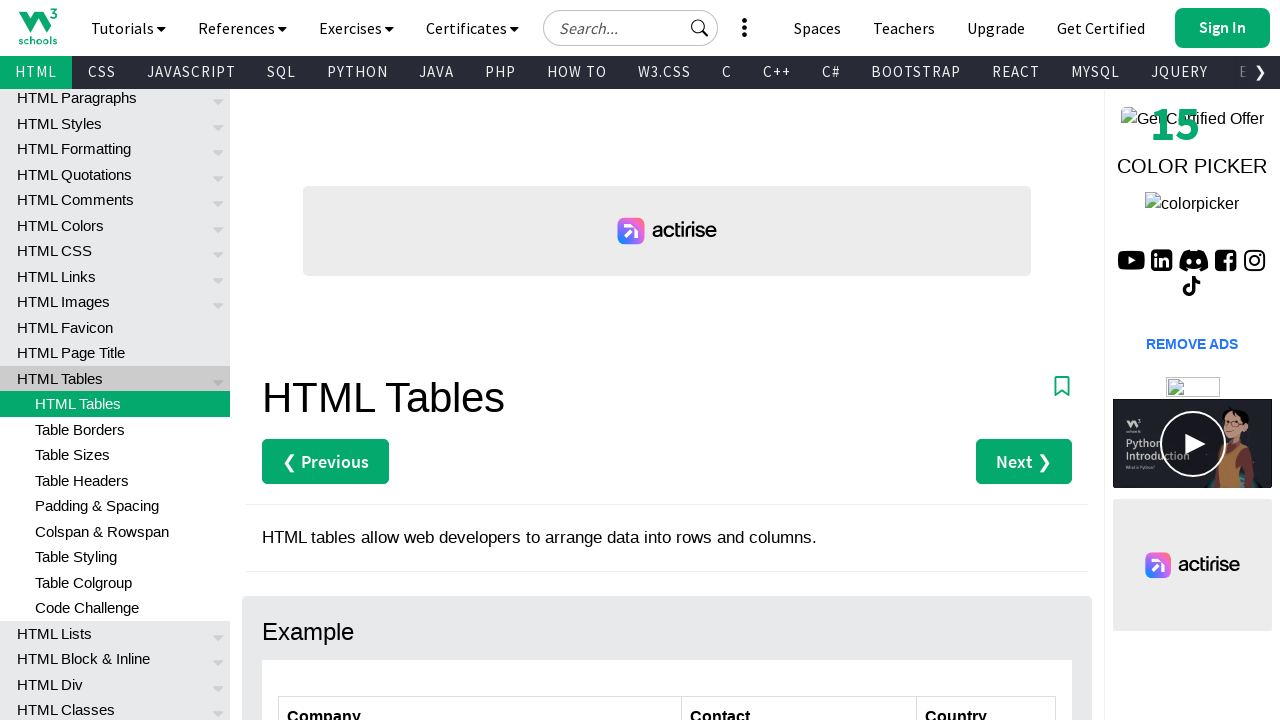

Verified that table has at least one data row (header + 1 row)
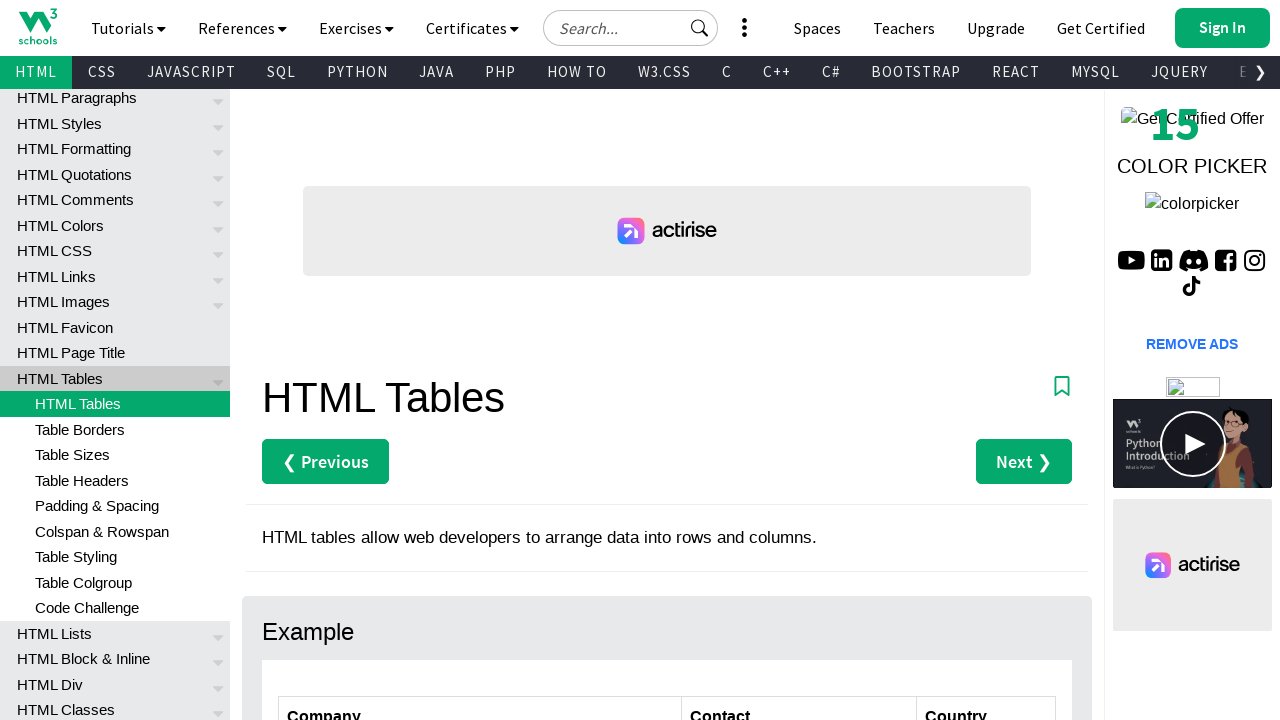

Located the first data cell in the customers table
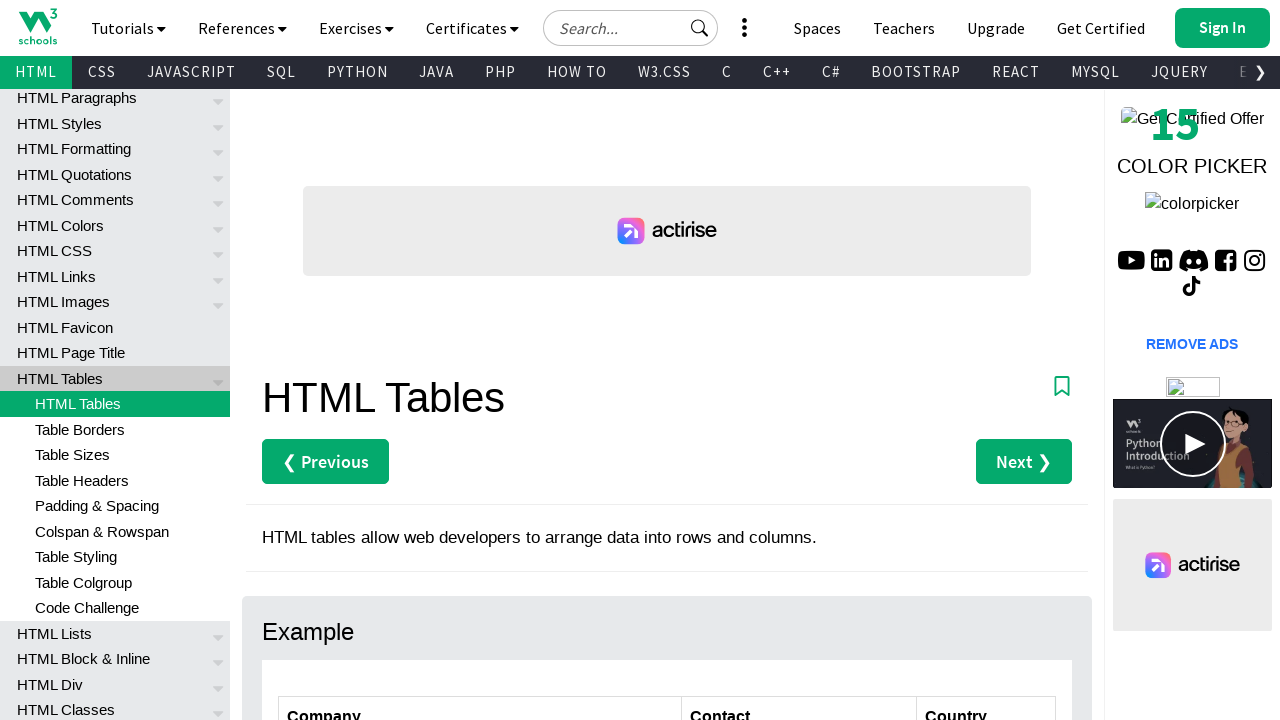

First data cell is now visible
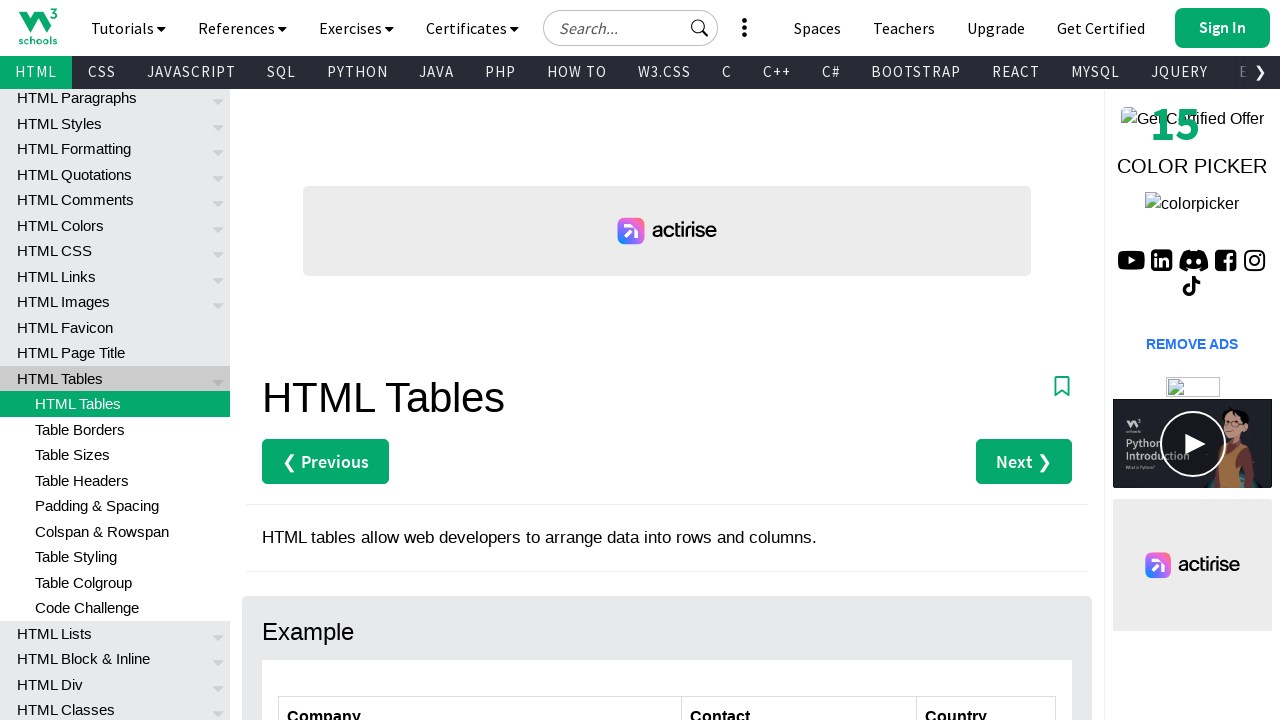

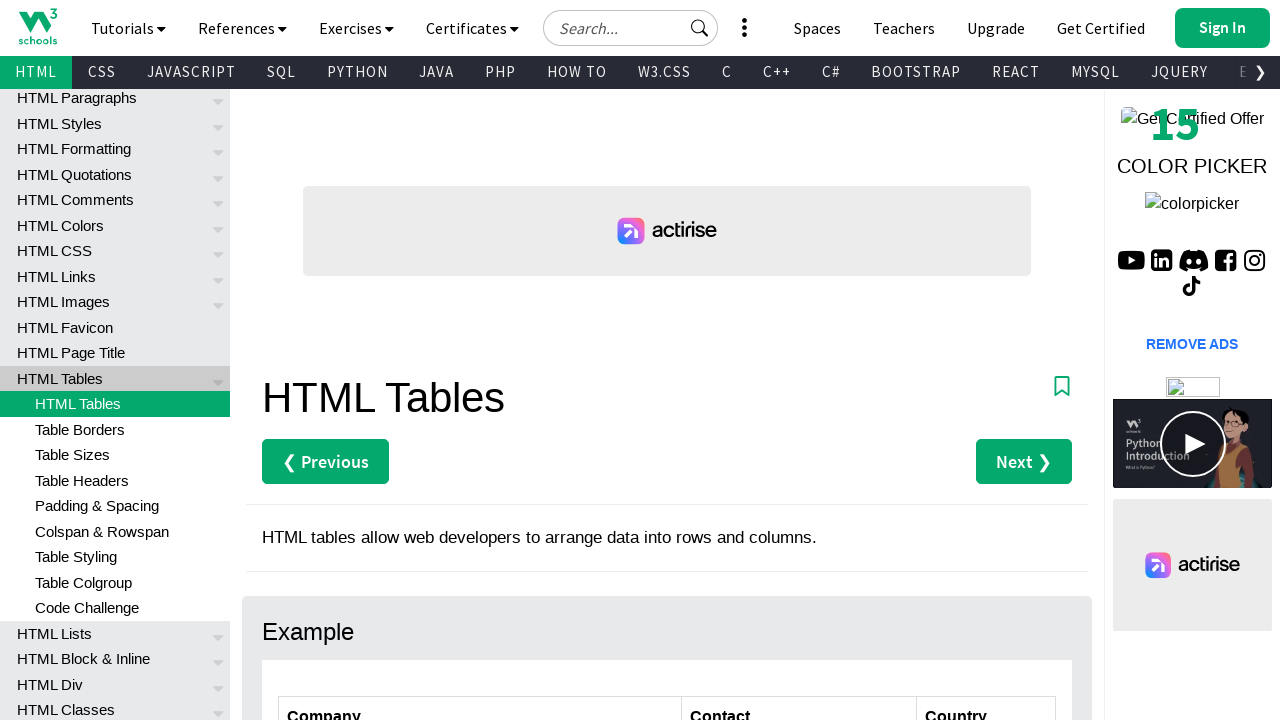